Navigates to the Step Alias page in Gauge documentation

Starting URL: http://getgauge.io/documentation/user/current/advanced_readings/step_alias.html

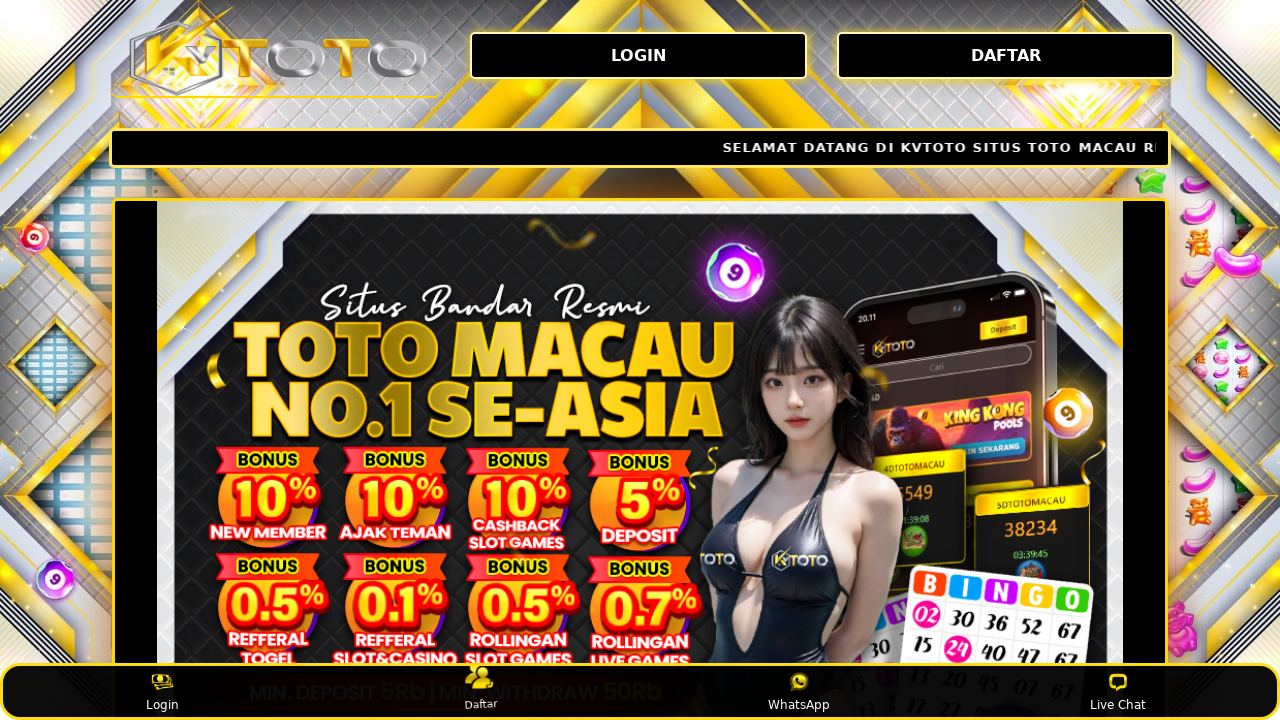

Waited for Step Alias page to load with networkidle state
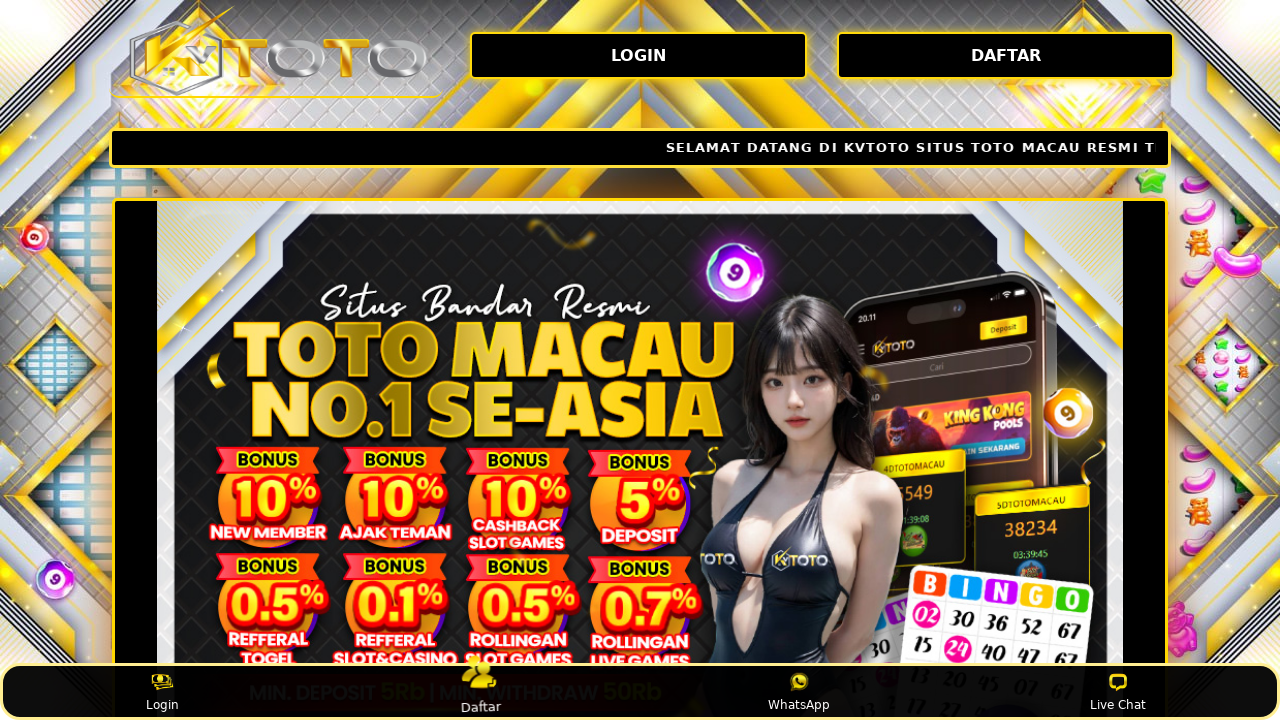

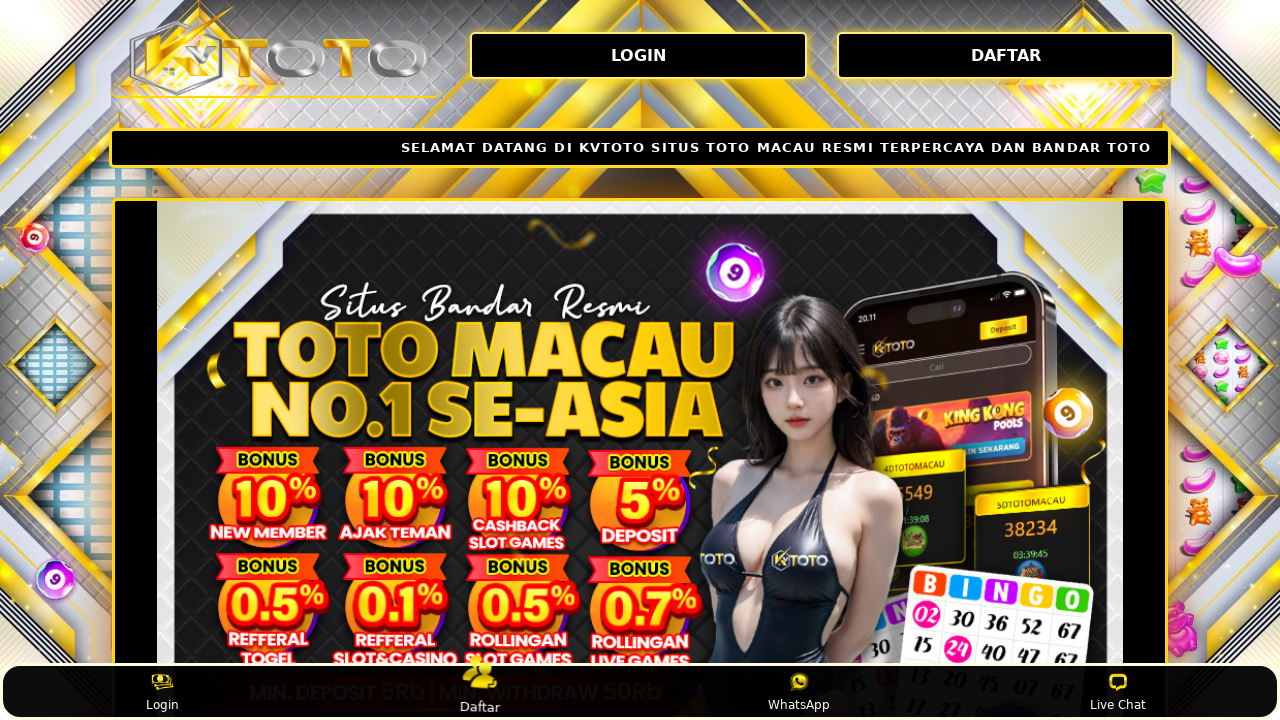